Tests autosuggest dropdown functionality by typing partial text and selecting a specific option from the suggestions

Starting URL: https://rahulshettyacademy.com/dropdownsPractise/

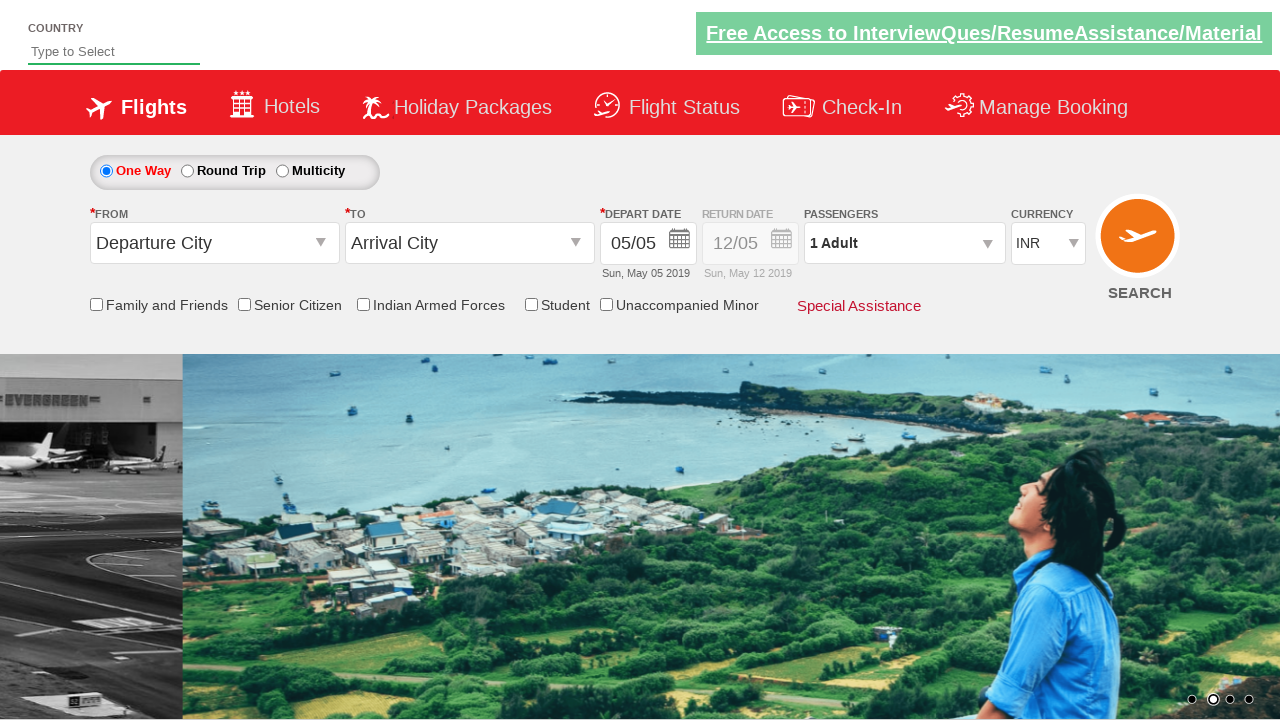

Typed 'In' into autosuggest field on input#autosuggest
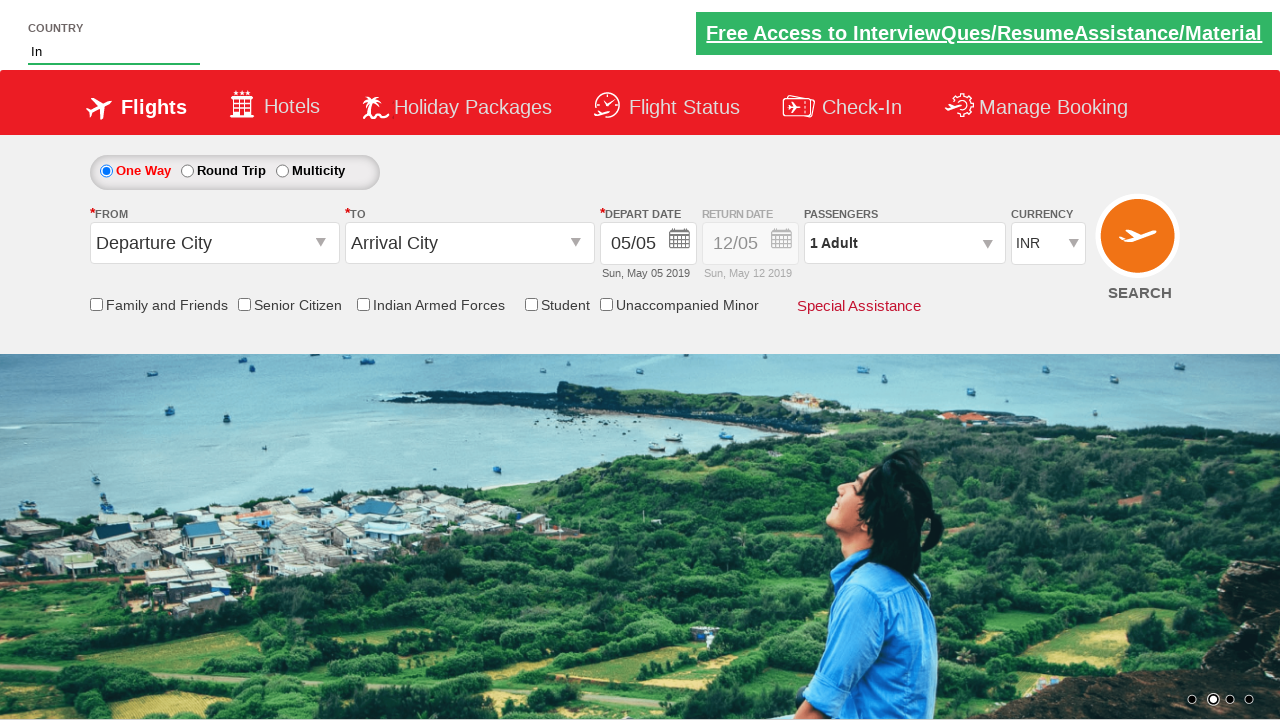

Autosuggest dropdown suggestions appeared
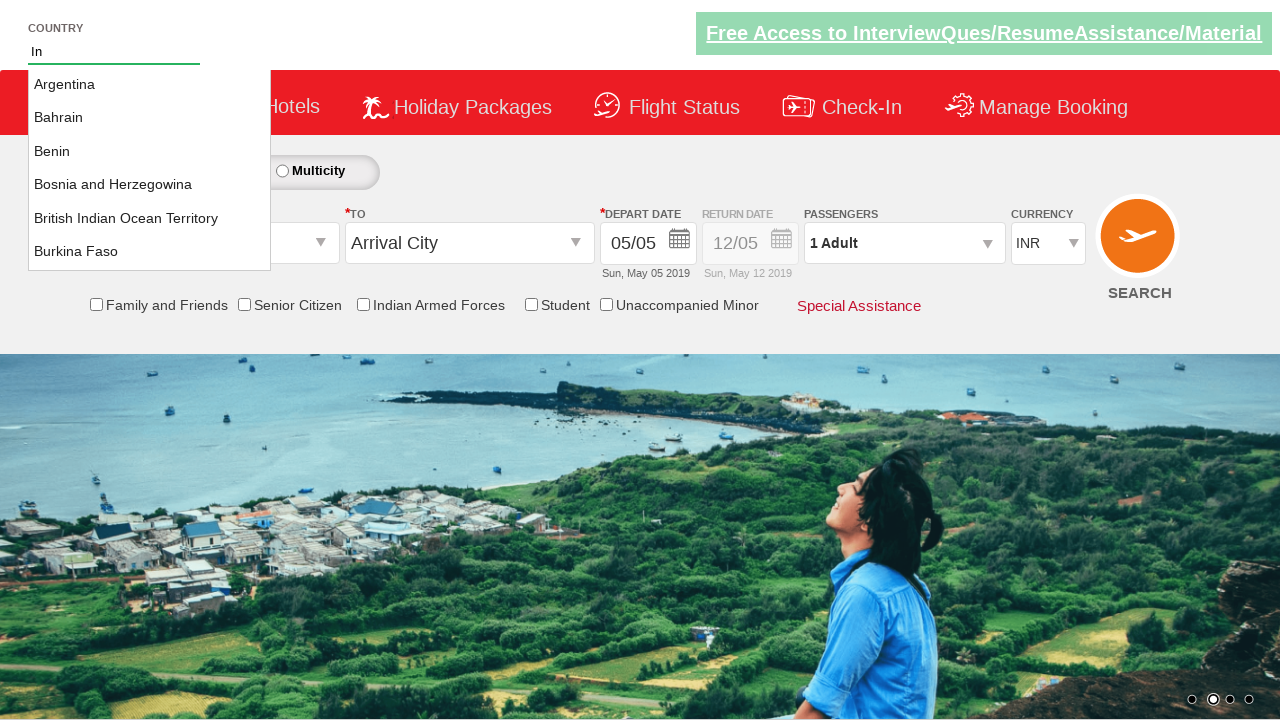

Retrieved all suggestion options from dropdown
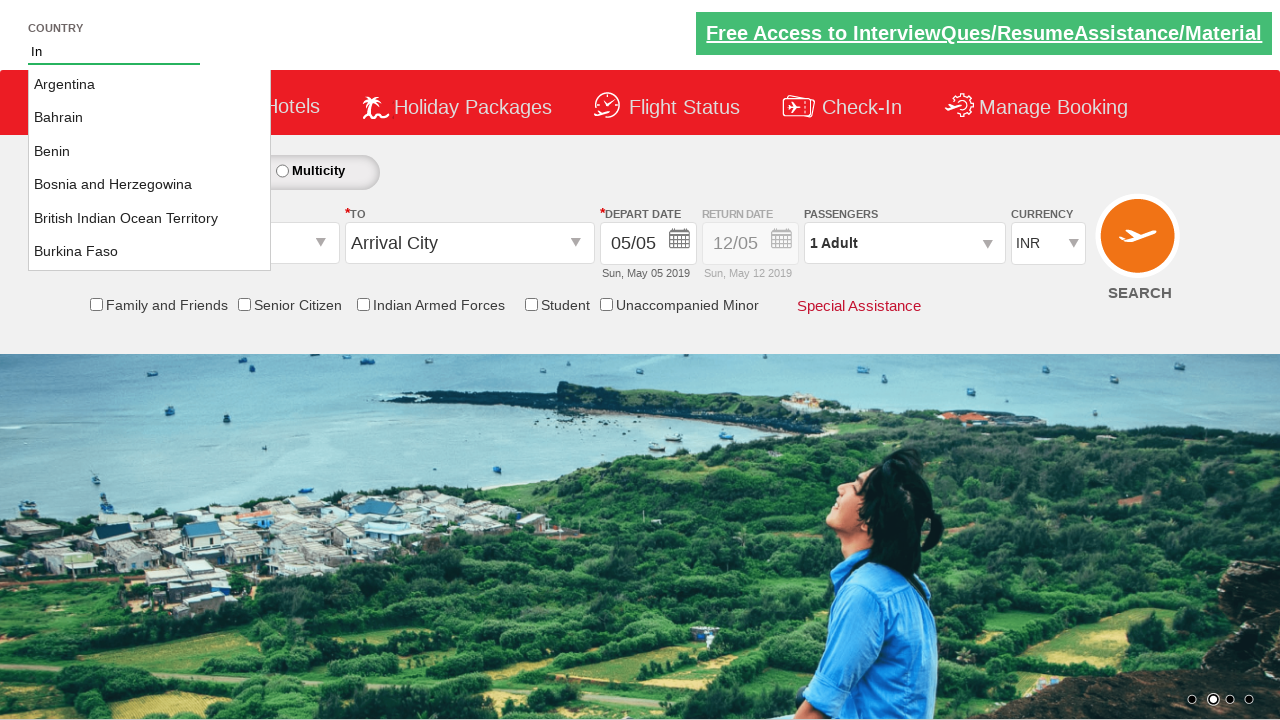

Selected 'Indonesia' from autosuggest dropdown at (150, 168) on li.ui-menu-item a >> nth=16
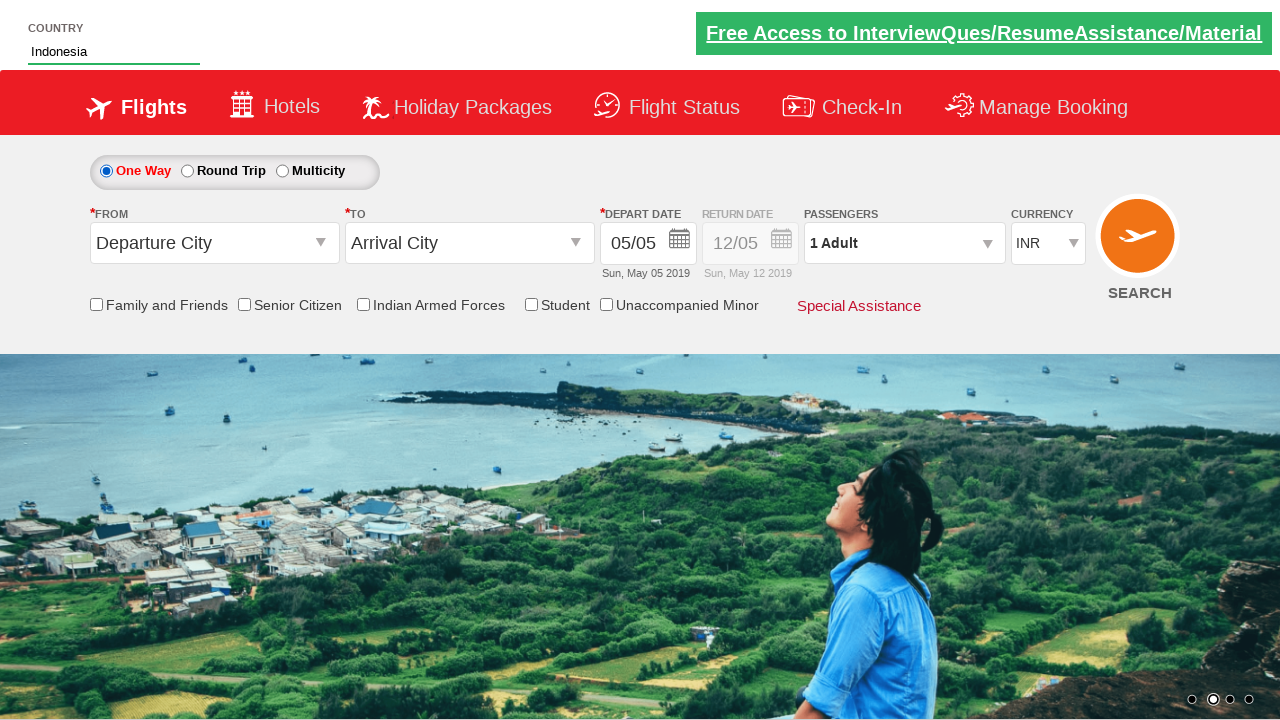

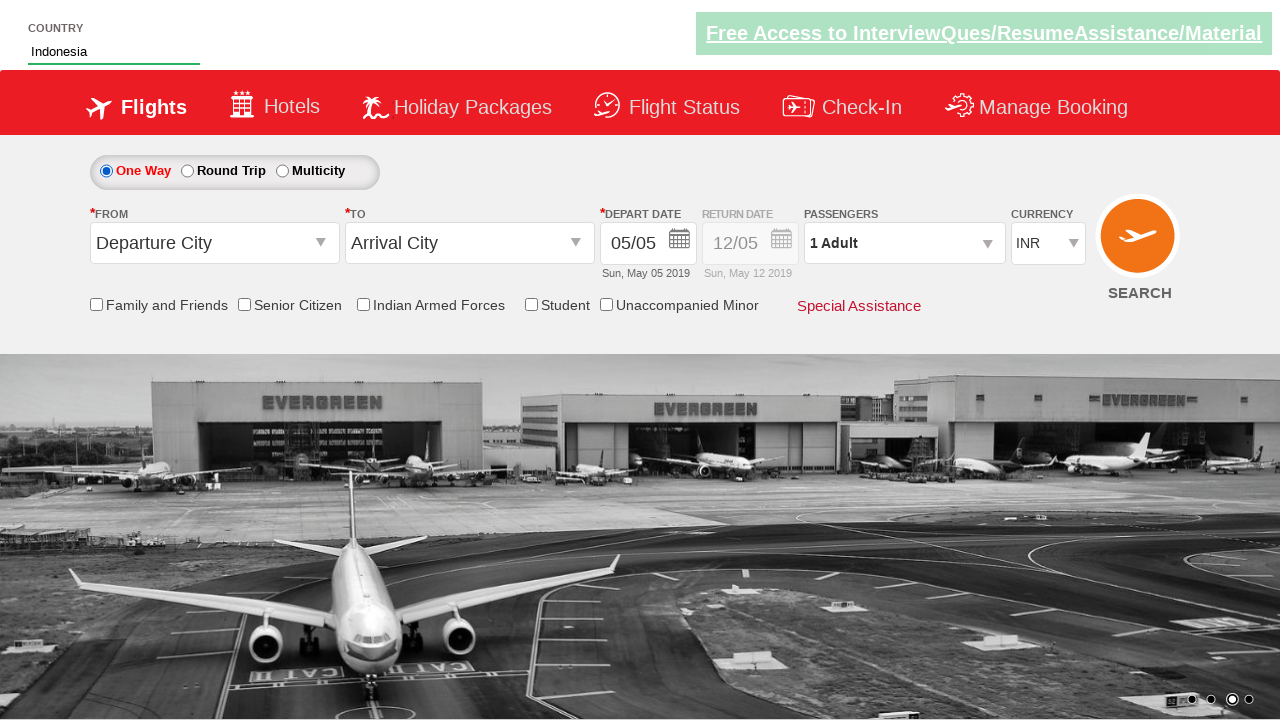